Tests that Clear completed button is hidden when there are no completed items

Starting URL: https://demo.playwright.dev/todomvc

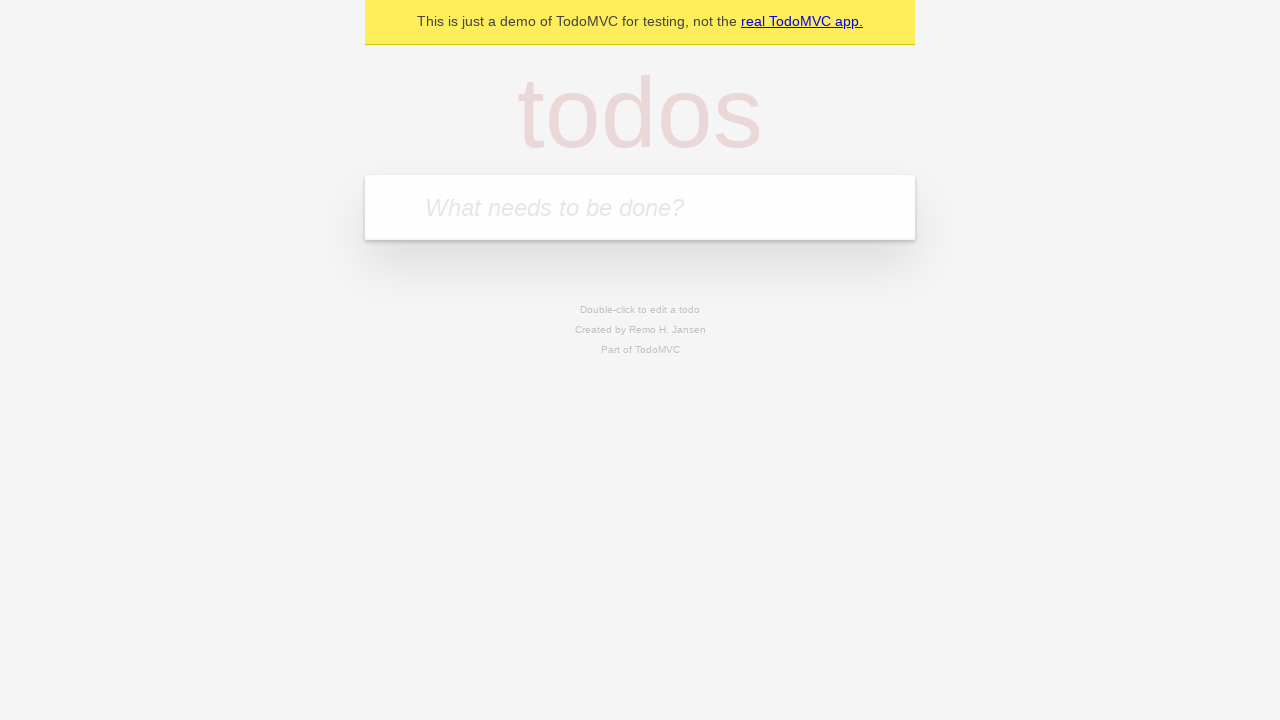

Filled todo input field with 'buy some cheese' on internal:attr=[placeholder="What needs to be done?"i]
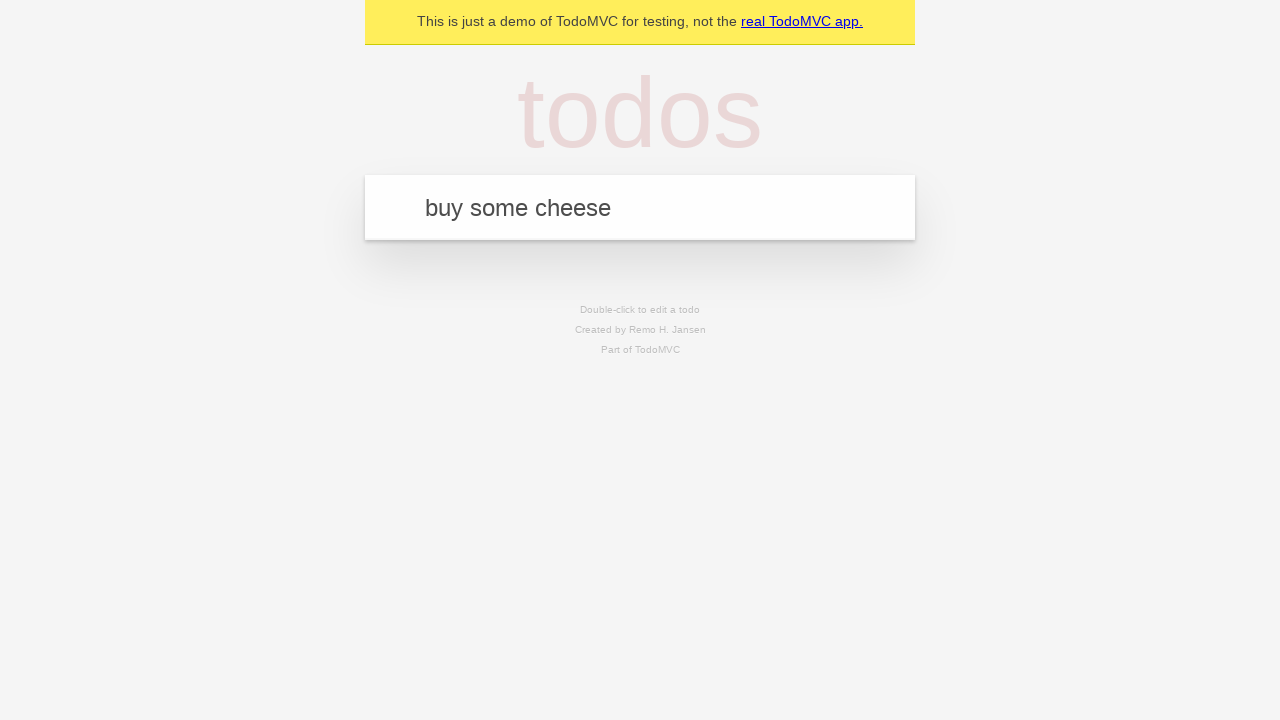

Pressed Enter to create todo item 'buy some cheese' on internal:attr=[placeholder="What needs to be done?"i]
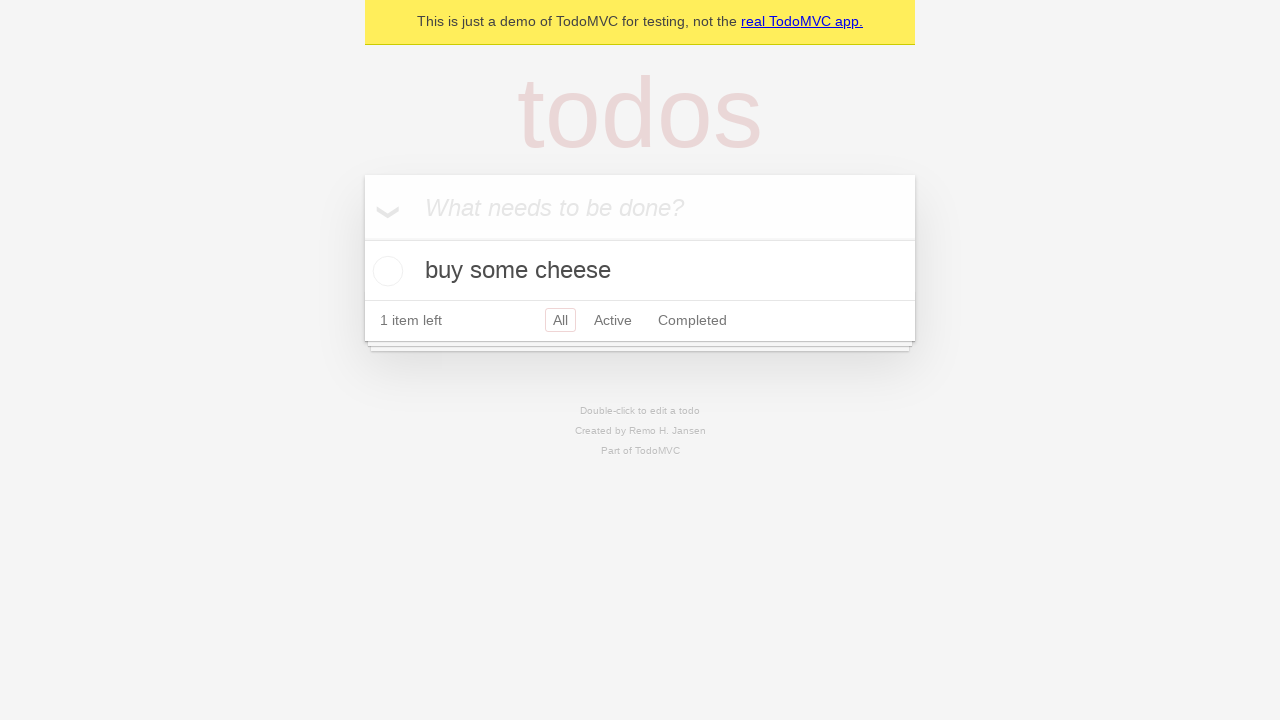

Filled todo input field with 'feed the cat' on internal:attr=[placeholder="What needs to be done?"i]
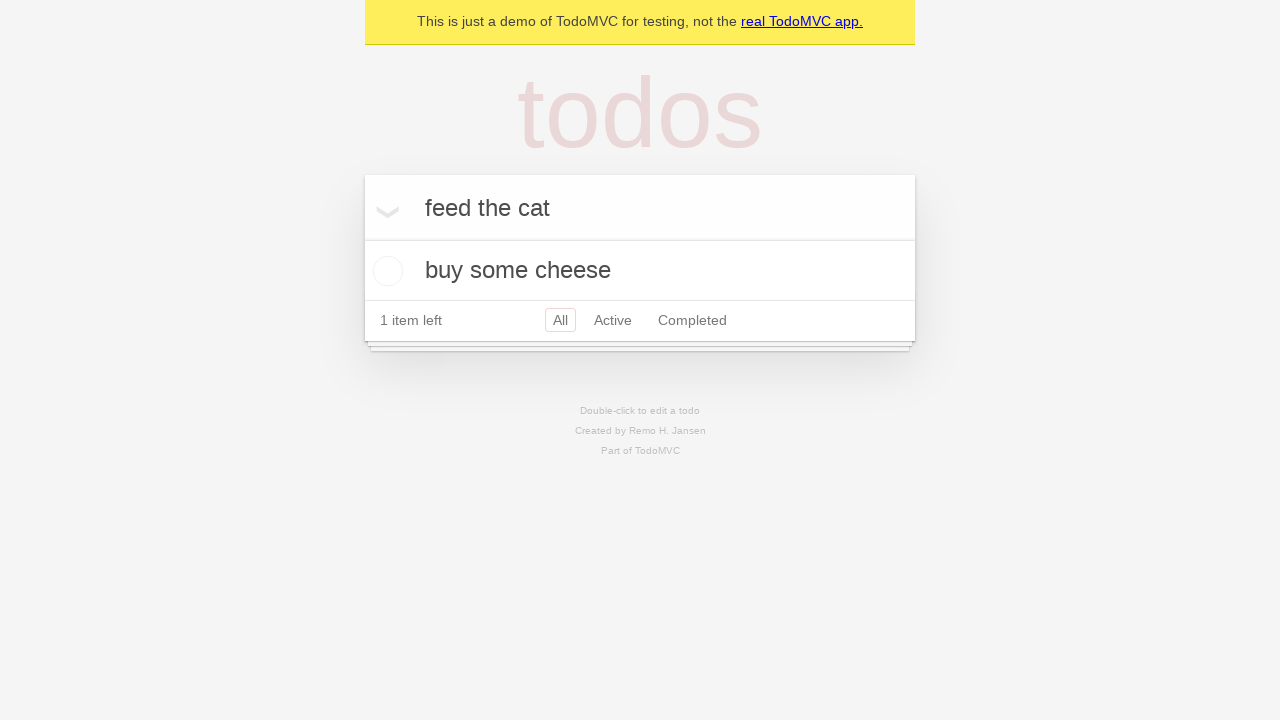

Pressed Enter to create todo item 'feed the cat' on internal:attr=[placeholder="What needs to be done?"i]
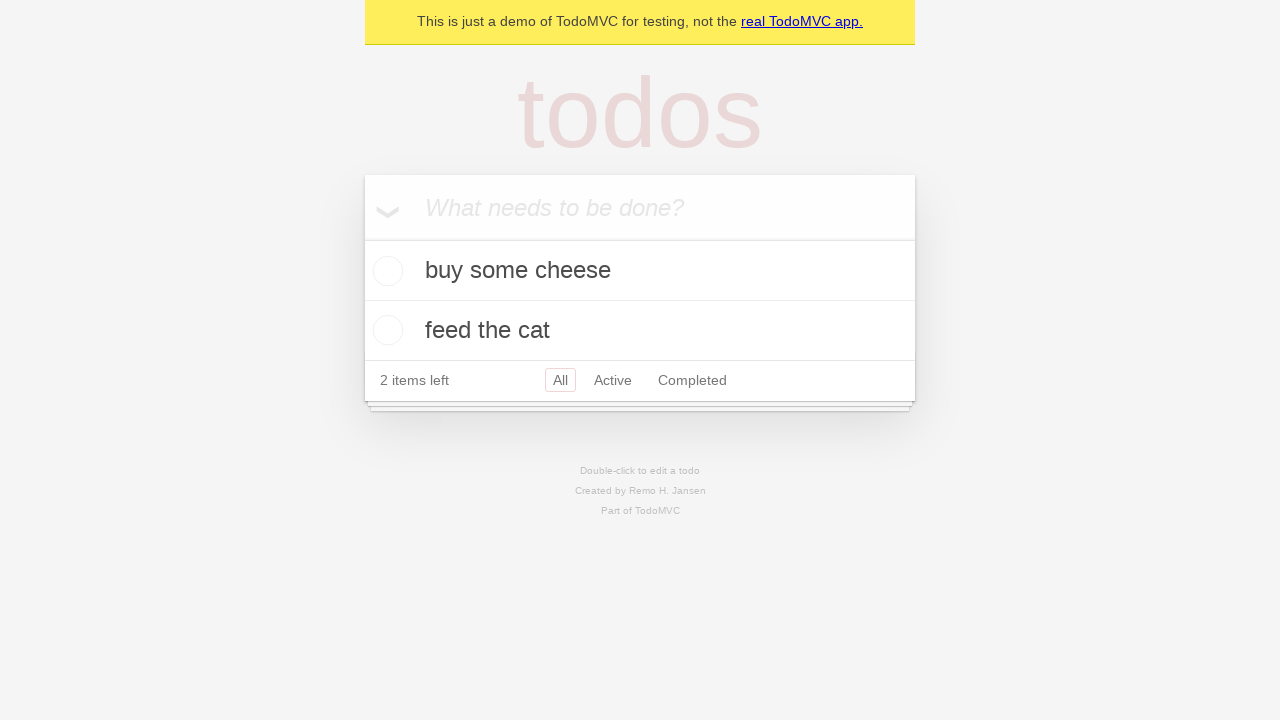

Filled todo input field with 'book a doctors appointment' on internal:attr=[placeholder="What needs to be done?"i]
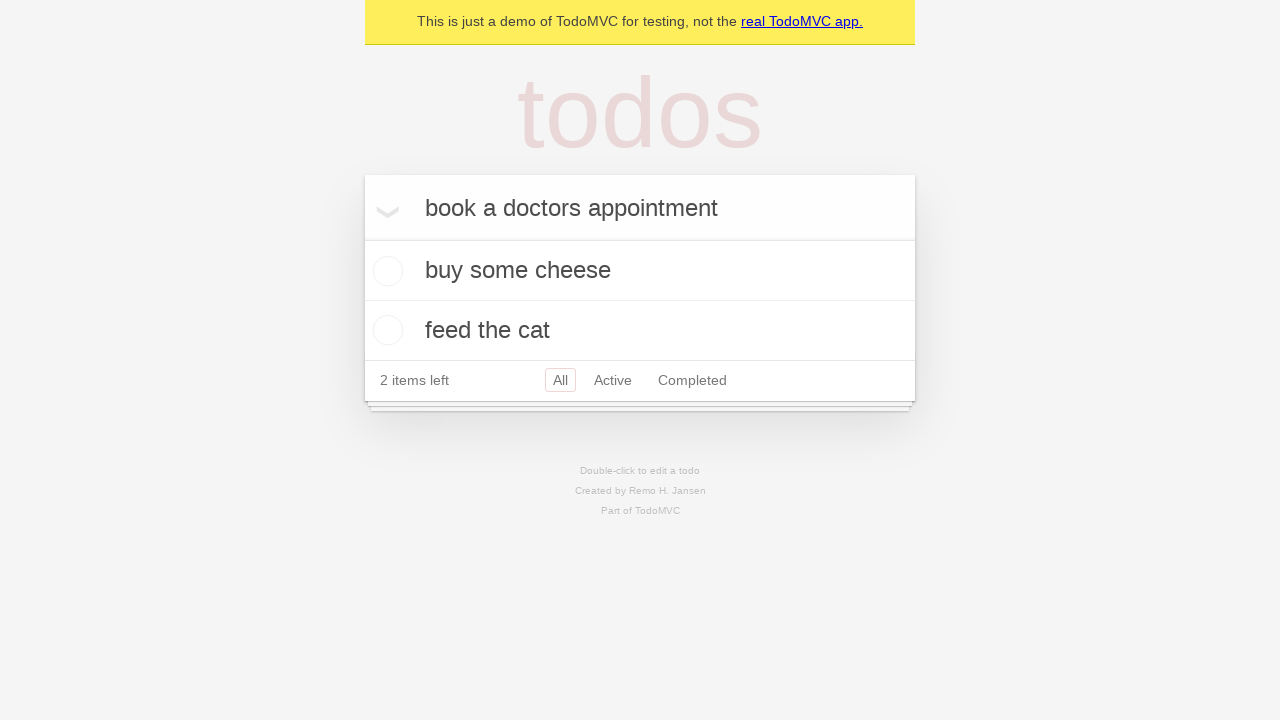

Pressed Enter to create todo item 'book a doctors appointment' on internal:attr=[placeholder="What needs to be done?"i]
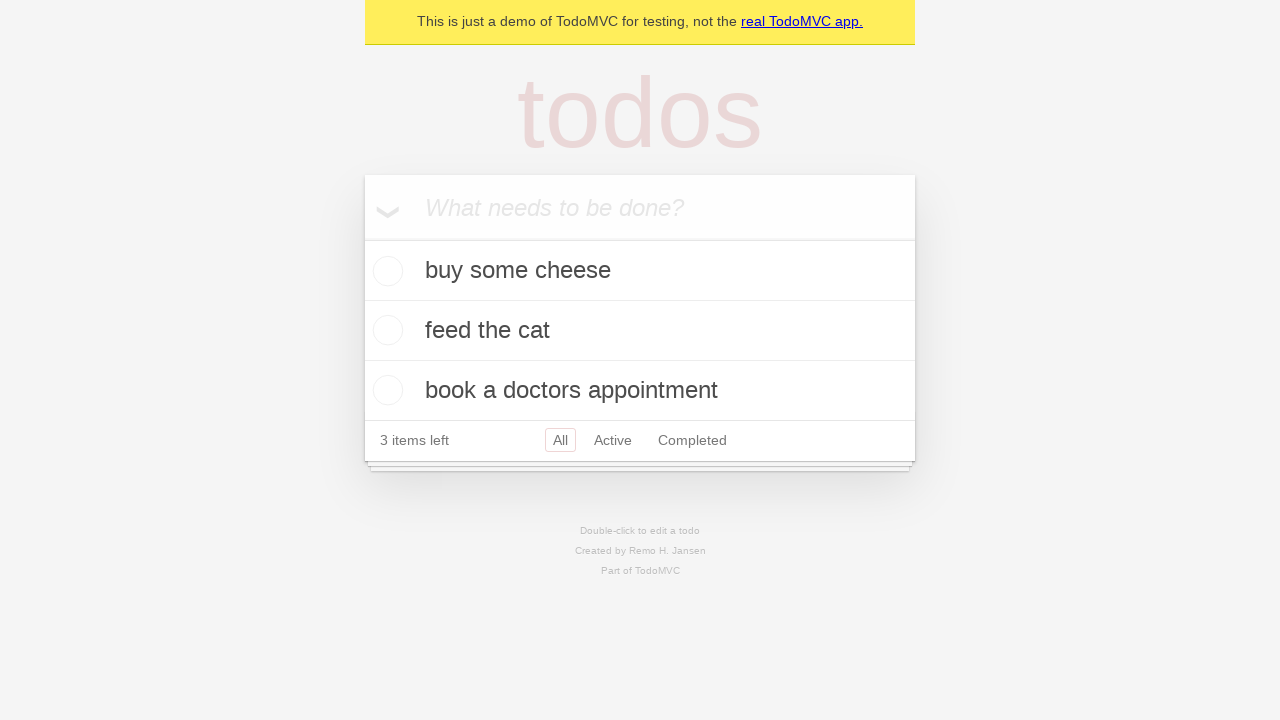

Waited for all 3 todo items to load
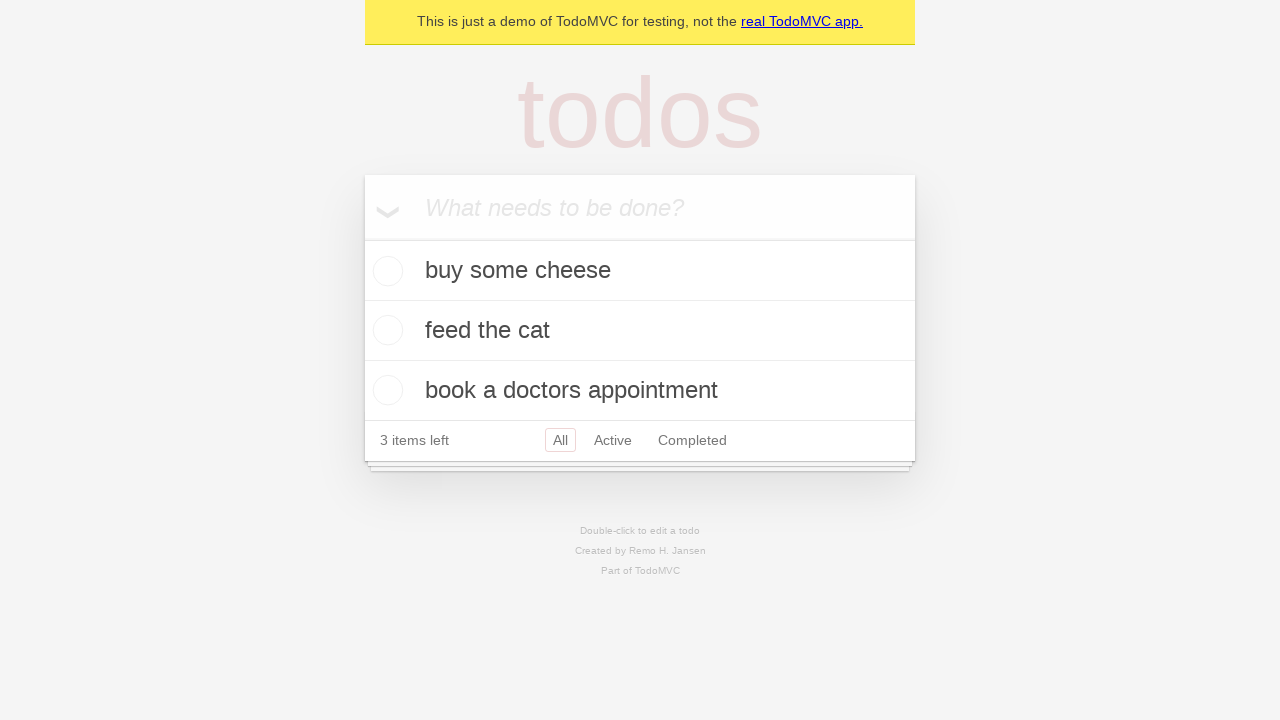

Checked the first todo item as completed at (385, 271) on .todo-list li .toggle >> nth=0
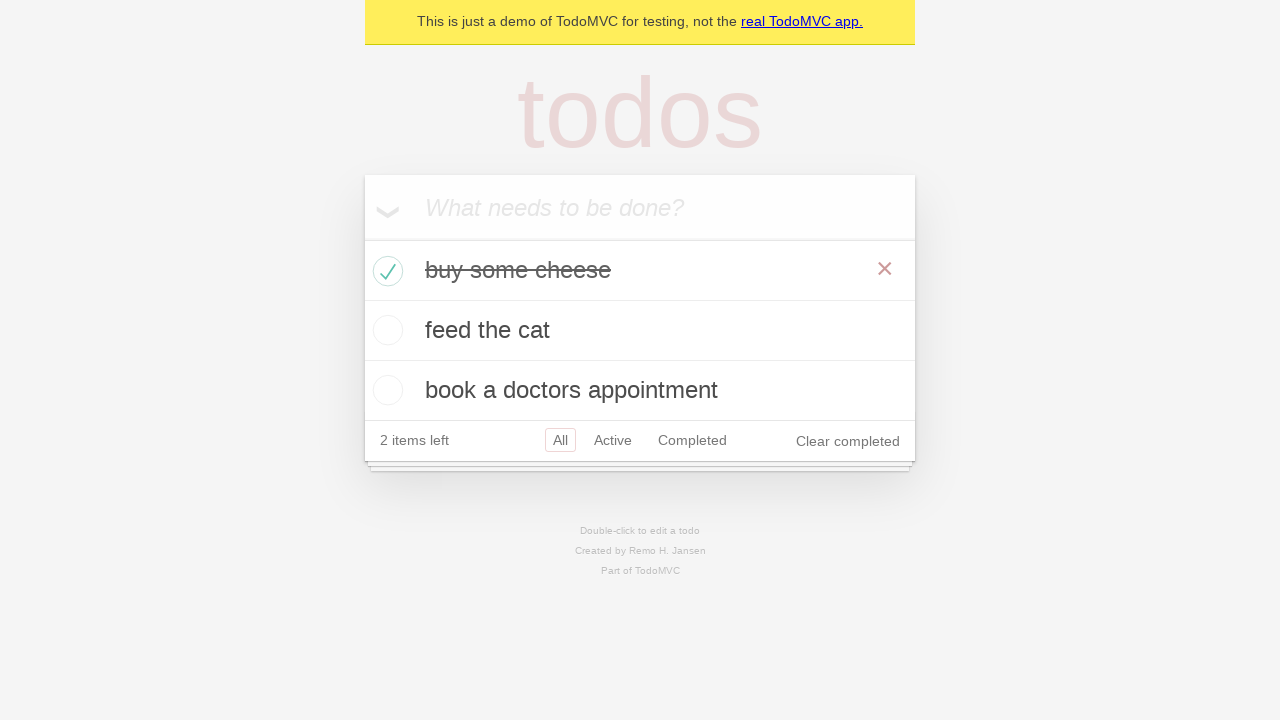

Clicked 'Clear completed' button to remove completed items at (848, 441) on internal:role=button[name="Clear completed"i]
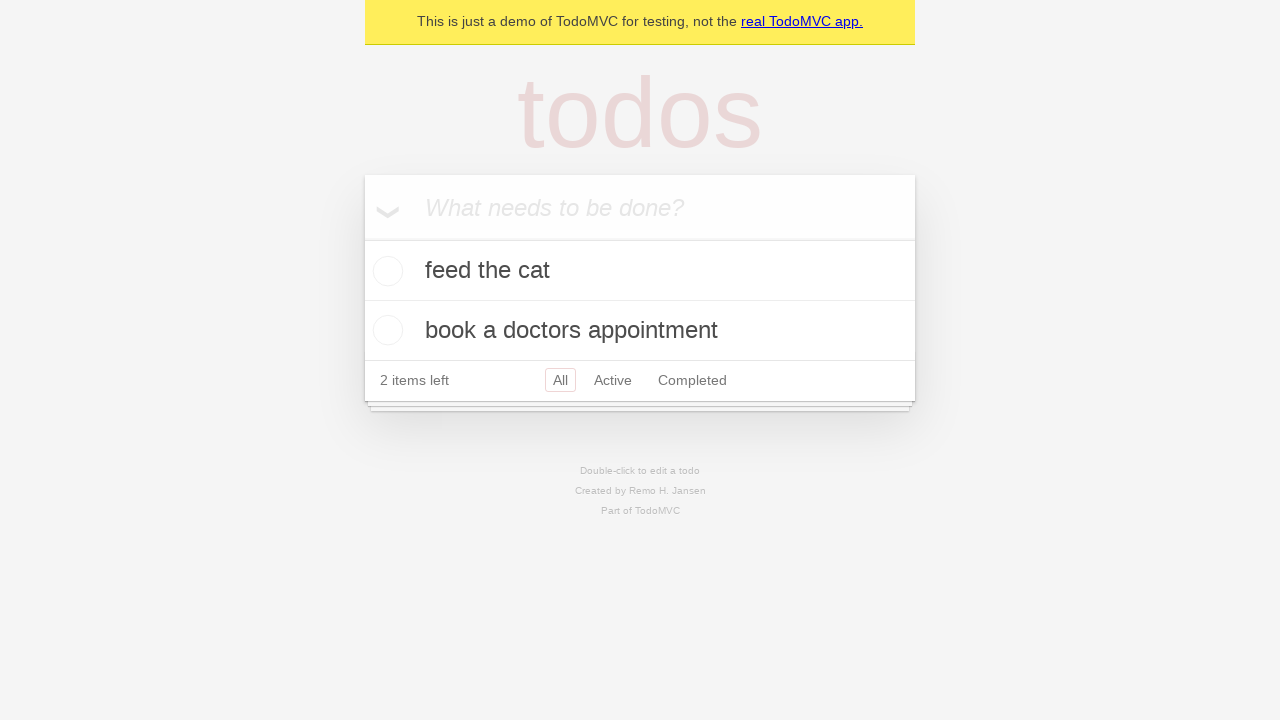

Waited 500ms for 'Clear completed' button to be hidden
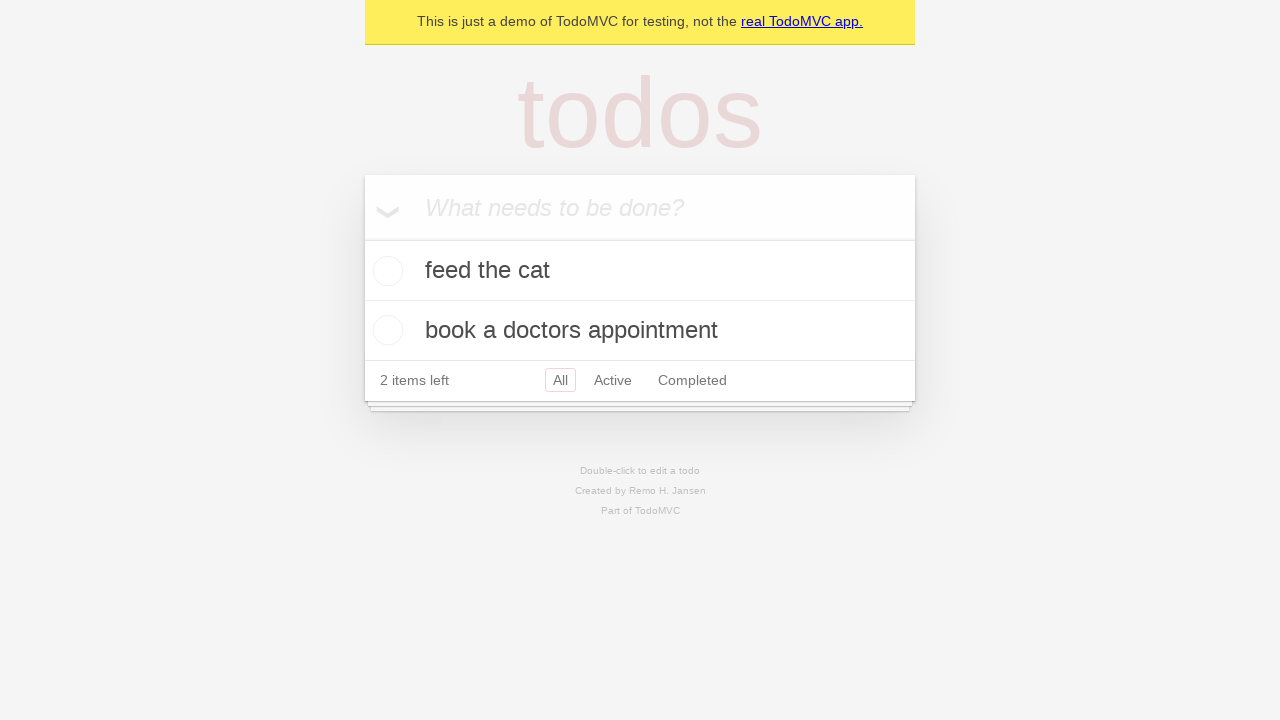

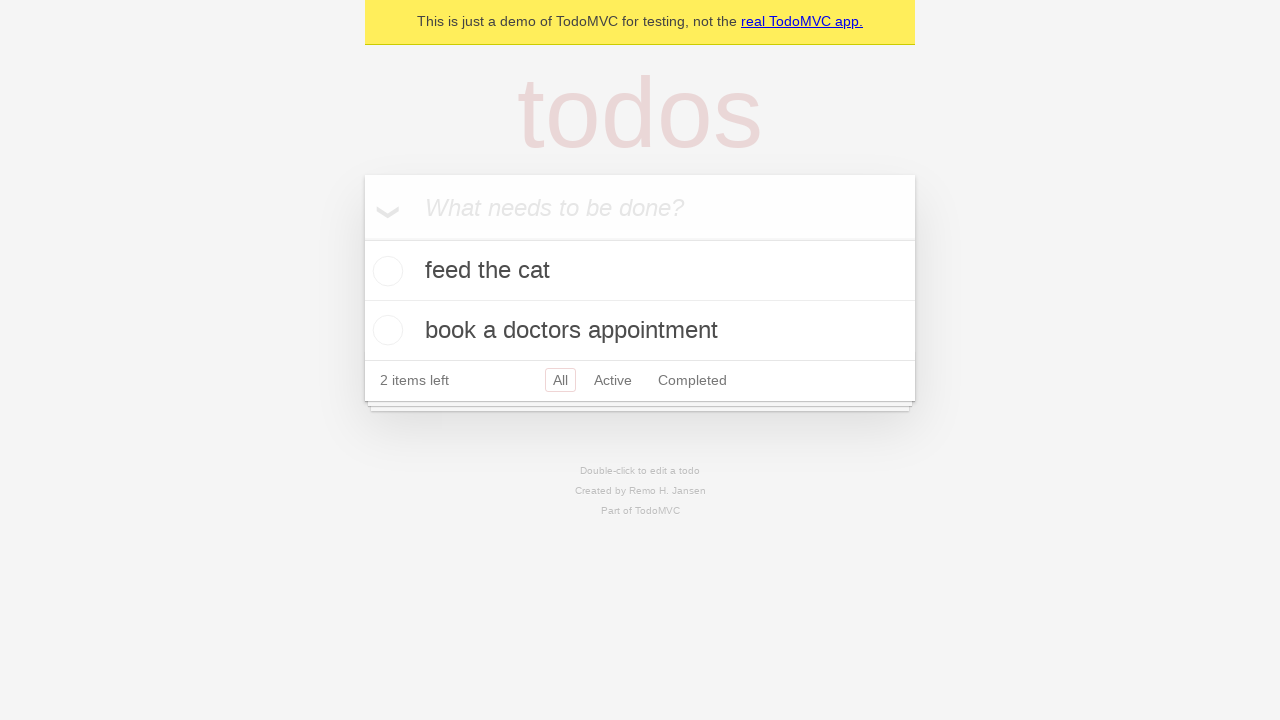